Tests the search functionality on Windguru website by clearing the search field, entering a search term, and submitting the search

Starting URL: https://www.windguru.cz

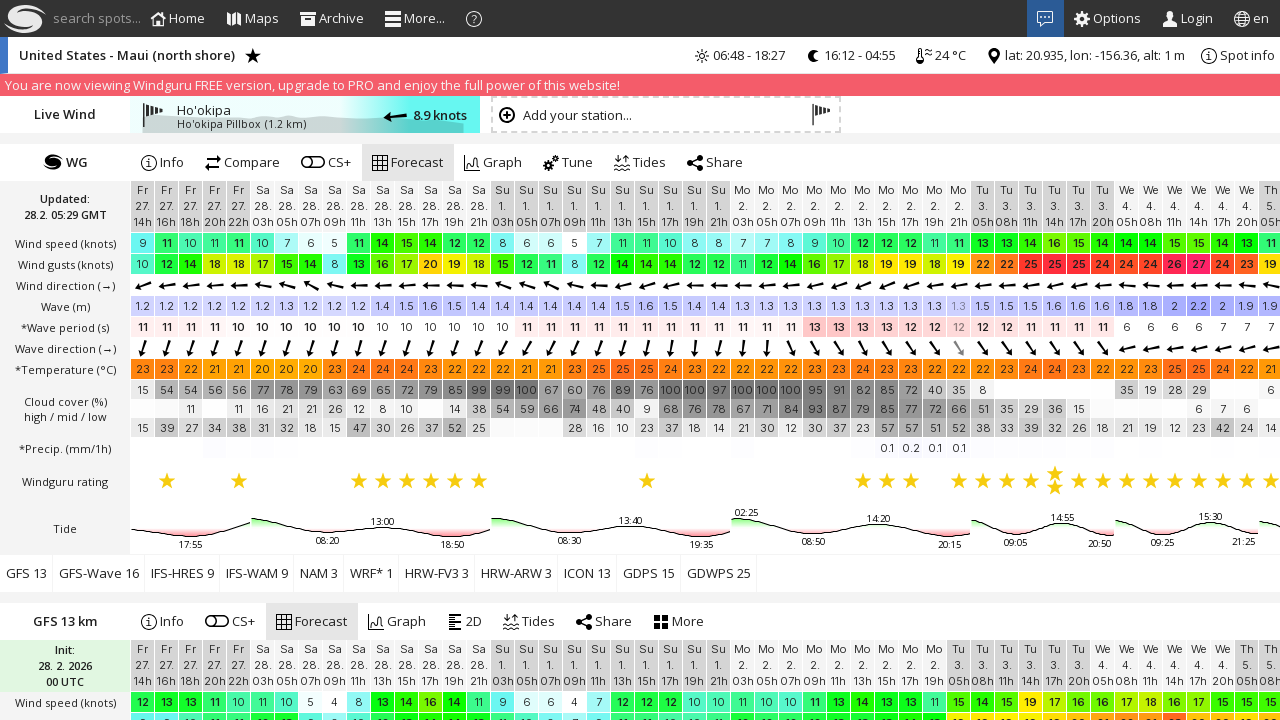

Cleared the search field on #searchspot
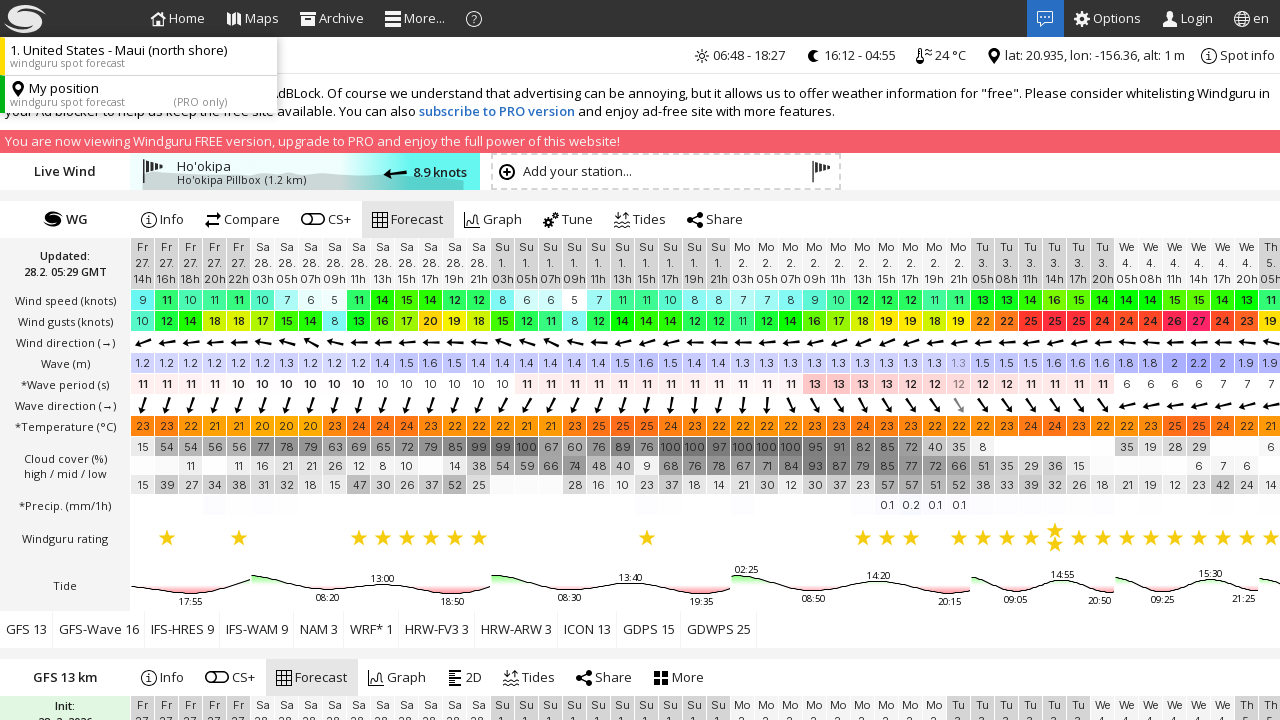

Entered 'surfboard' into the search field on #searchspot
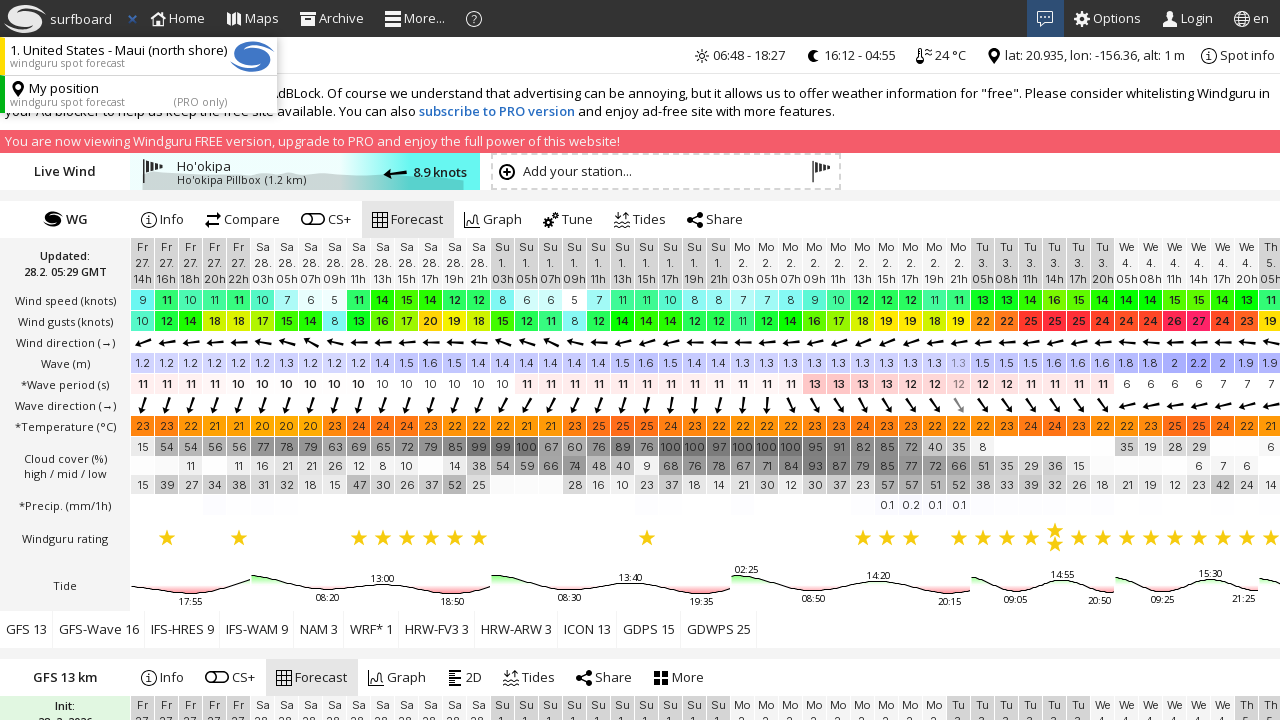

Submitted search by pressing Enter on #searchspot
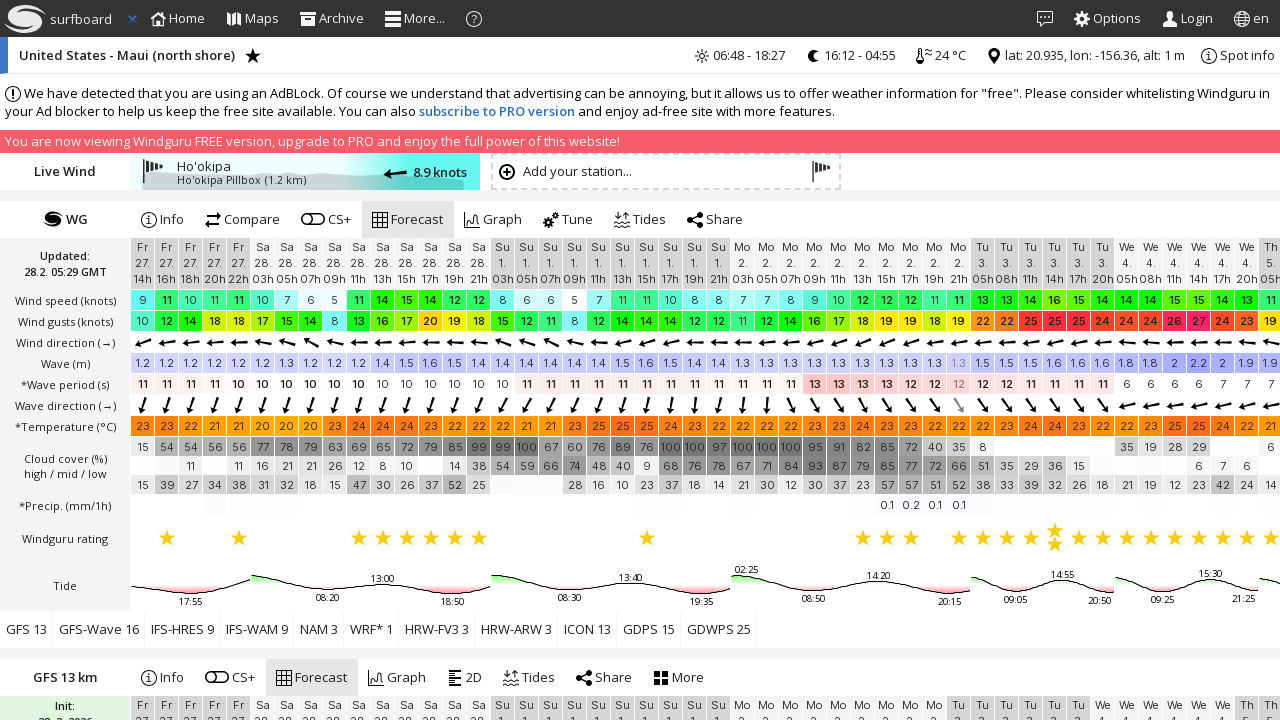

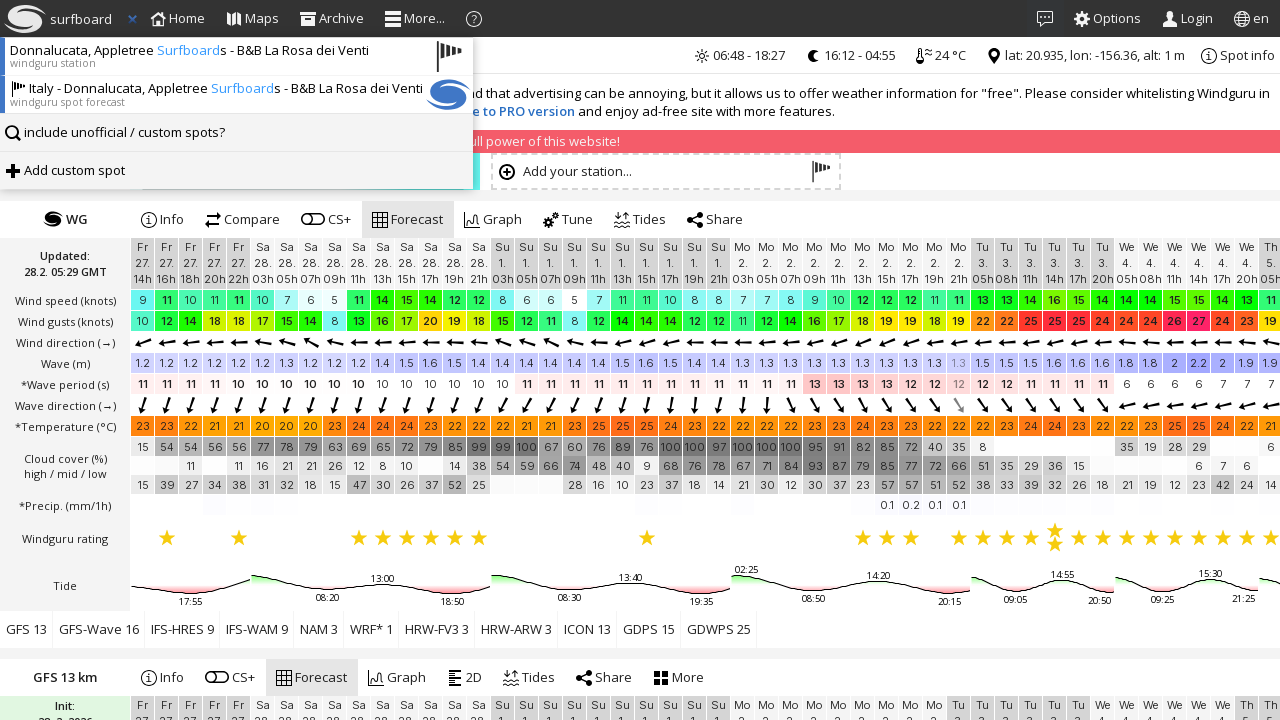